Navigates to a climbing shoes collection page, verifies products are displayed, clicks on a product to view its detail page, and verifies that size selection options are available.

Starting URL: https://rockrun.com/collections/climbing-shoes

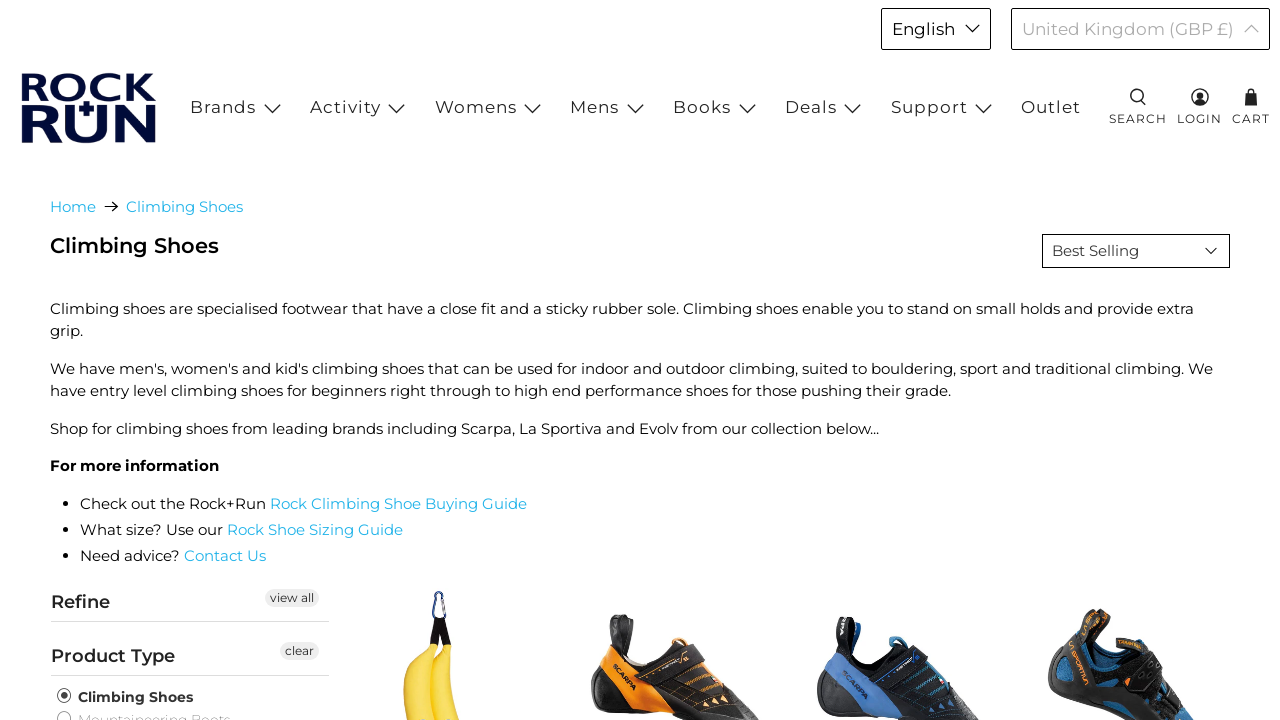

Waited for product listings to load on climbing shoes collection page
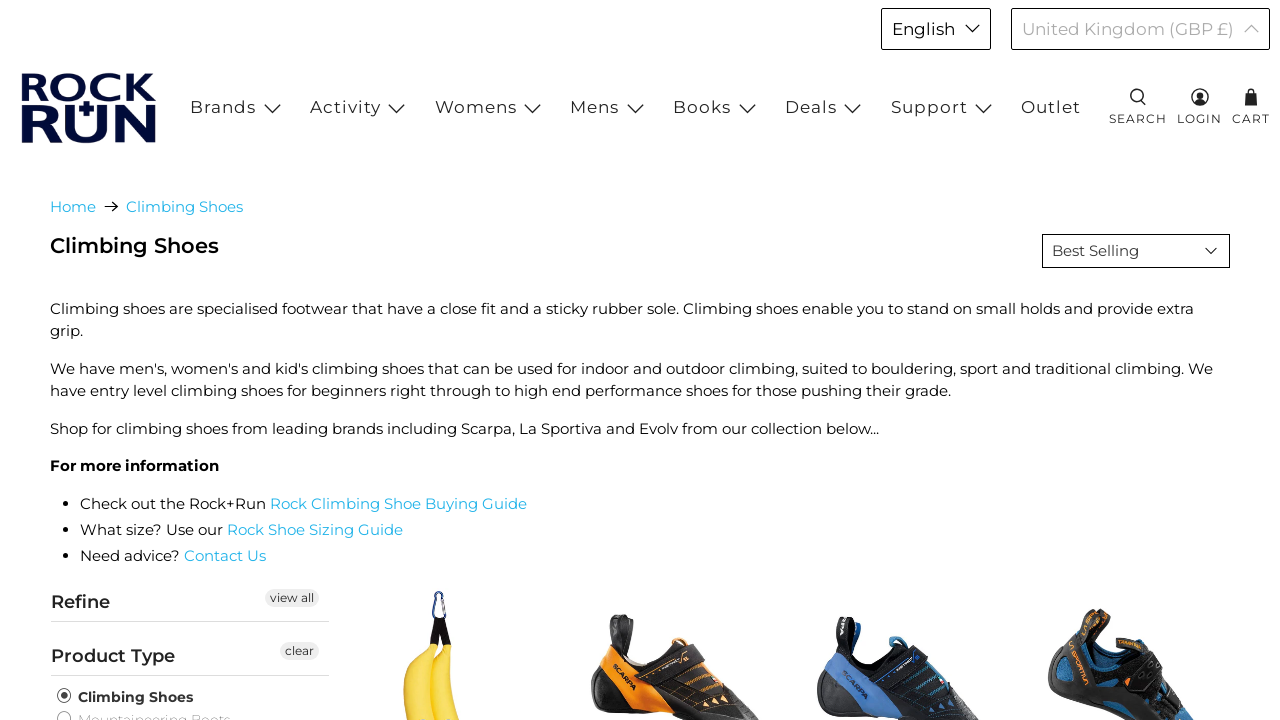

Retrieved all product elements from the page
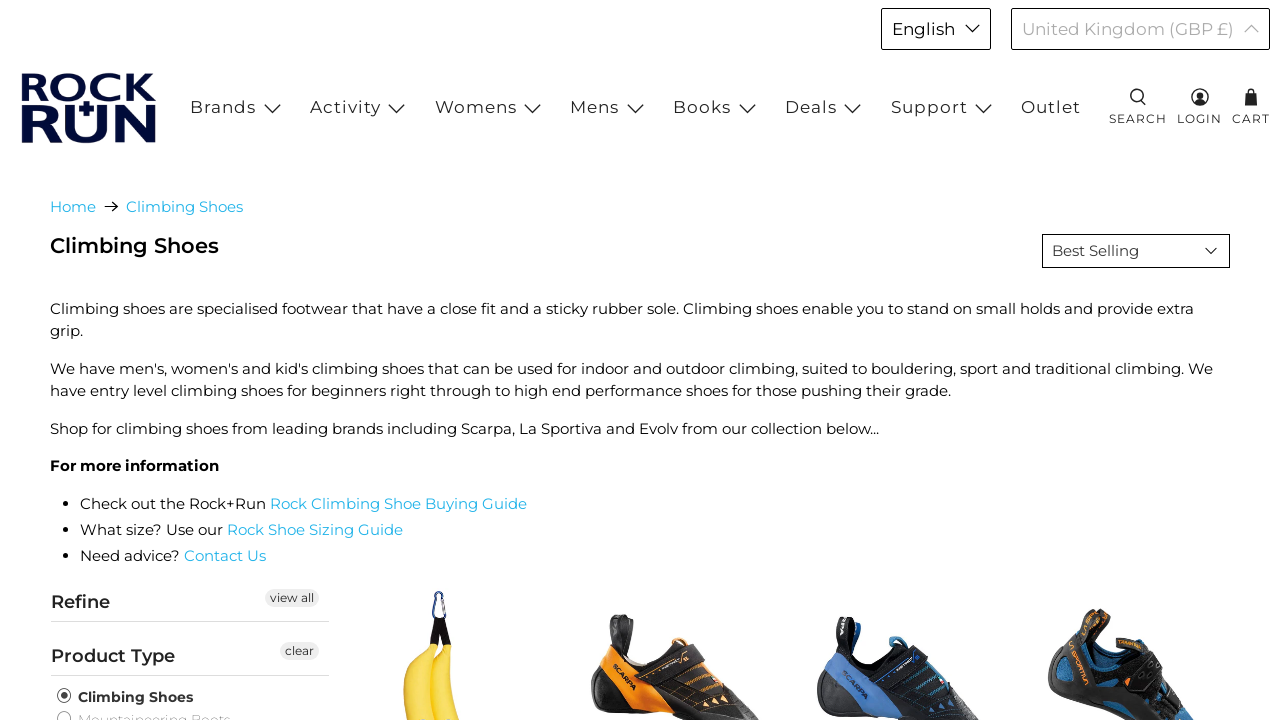

Verified that 50 products are displayed on the page
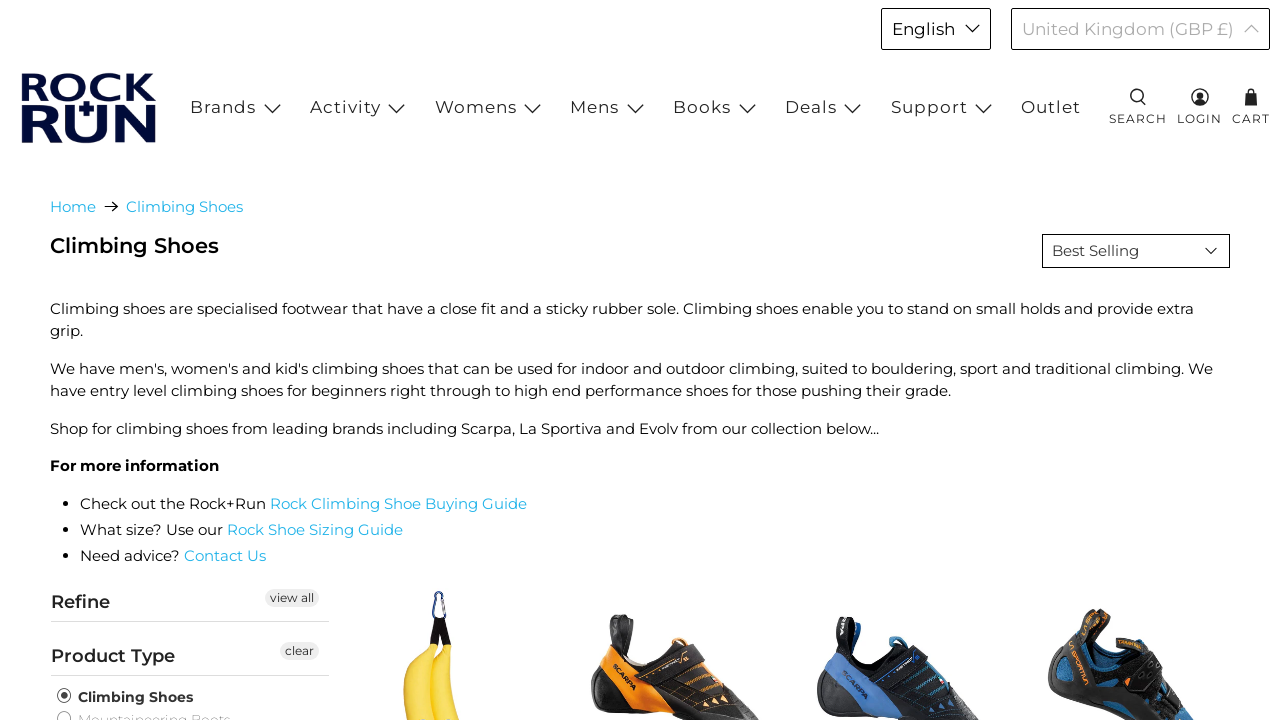

Clicked on the first product to navigate to its detail page at (452, 618) on .product-wrap a >> nth=0
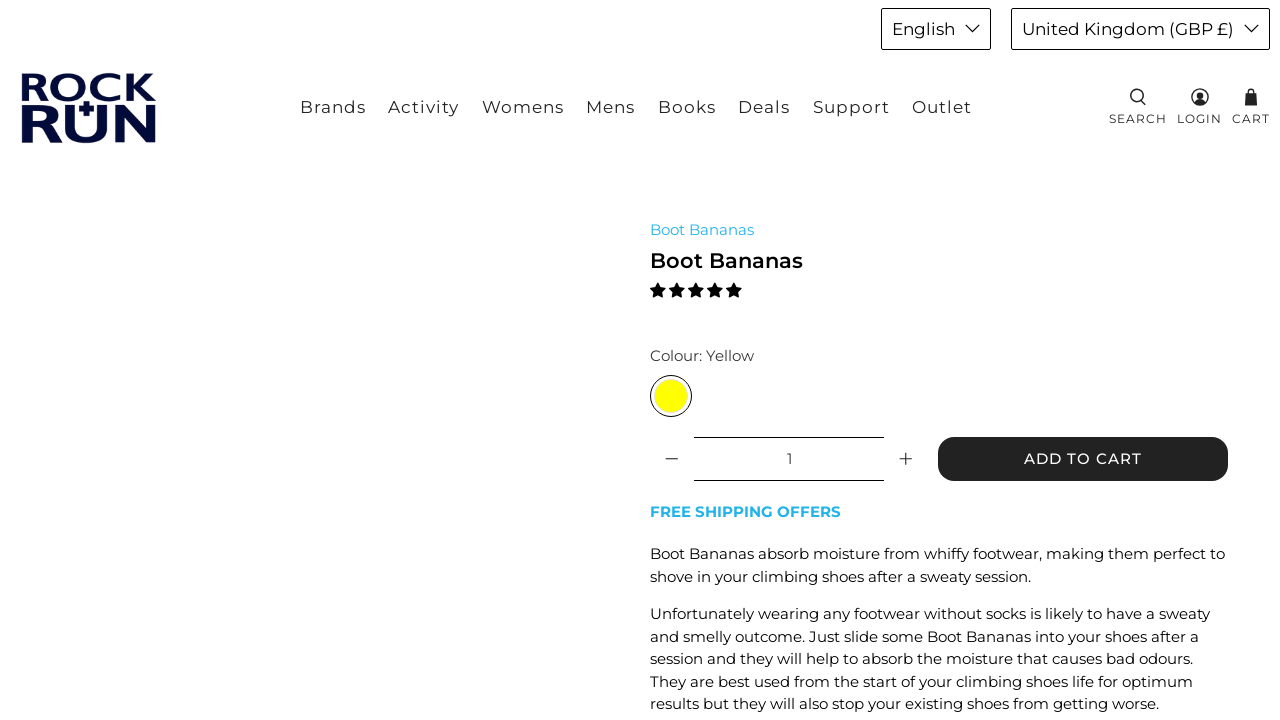

Verified that size selection options are available on the product detail page
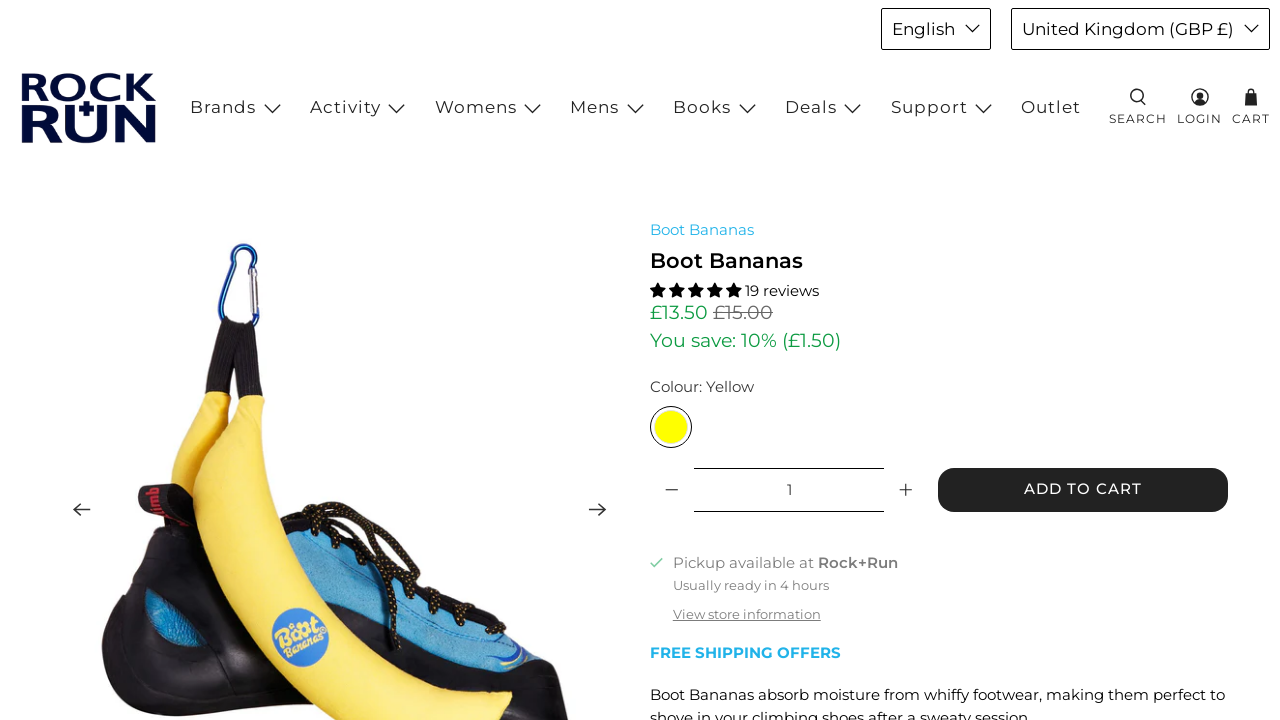

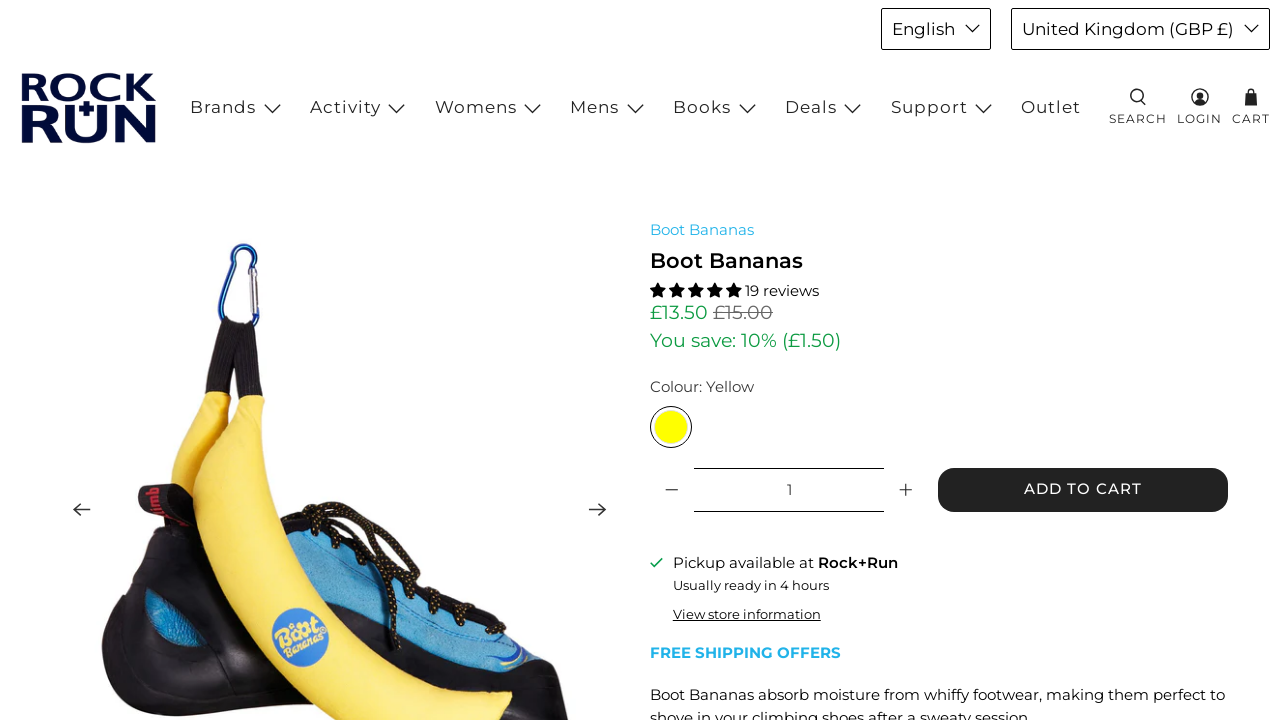